Tests submitting a product review by navigating to a product page, clicking on reviews tab, selecting a star rating, filling out the review form (comment, name, email), and submitting the review.

Starting URL: http://practice.automationtesting.in/

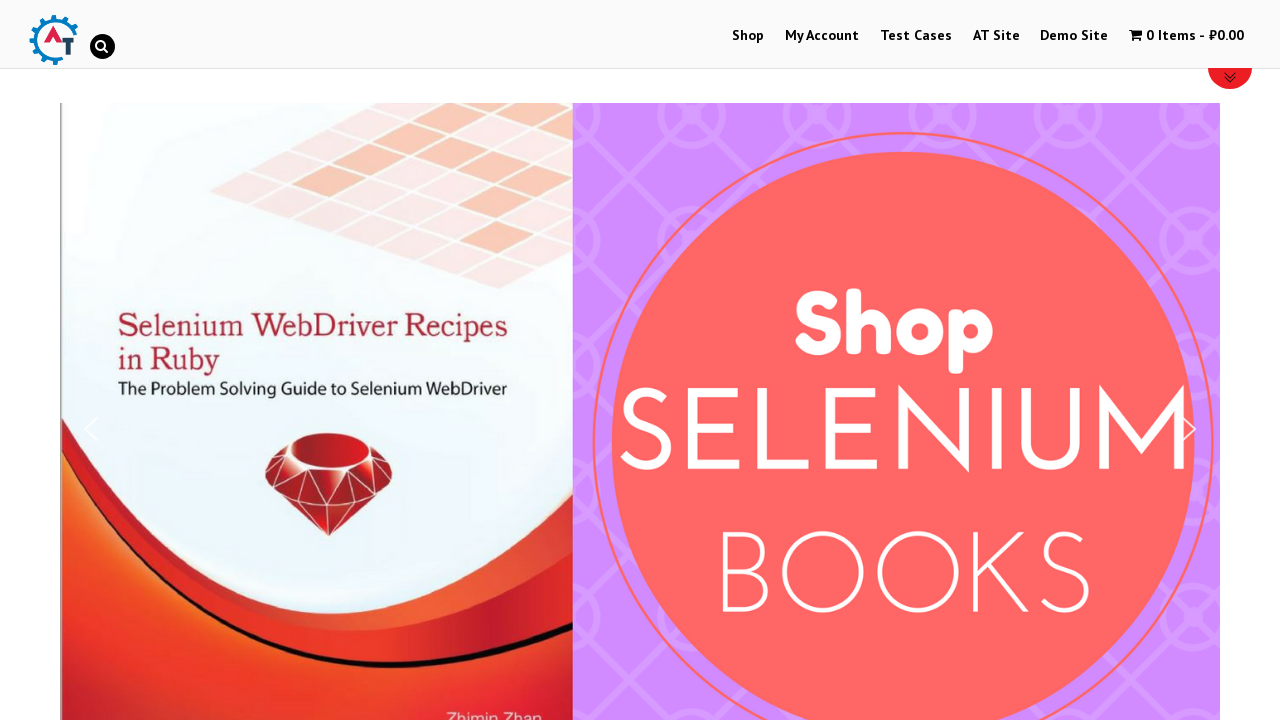

Scrolled down 600px to find products
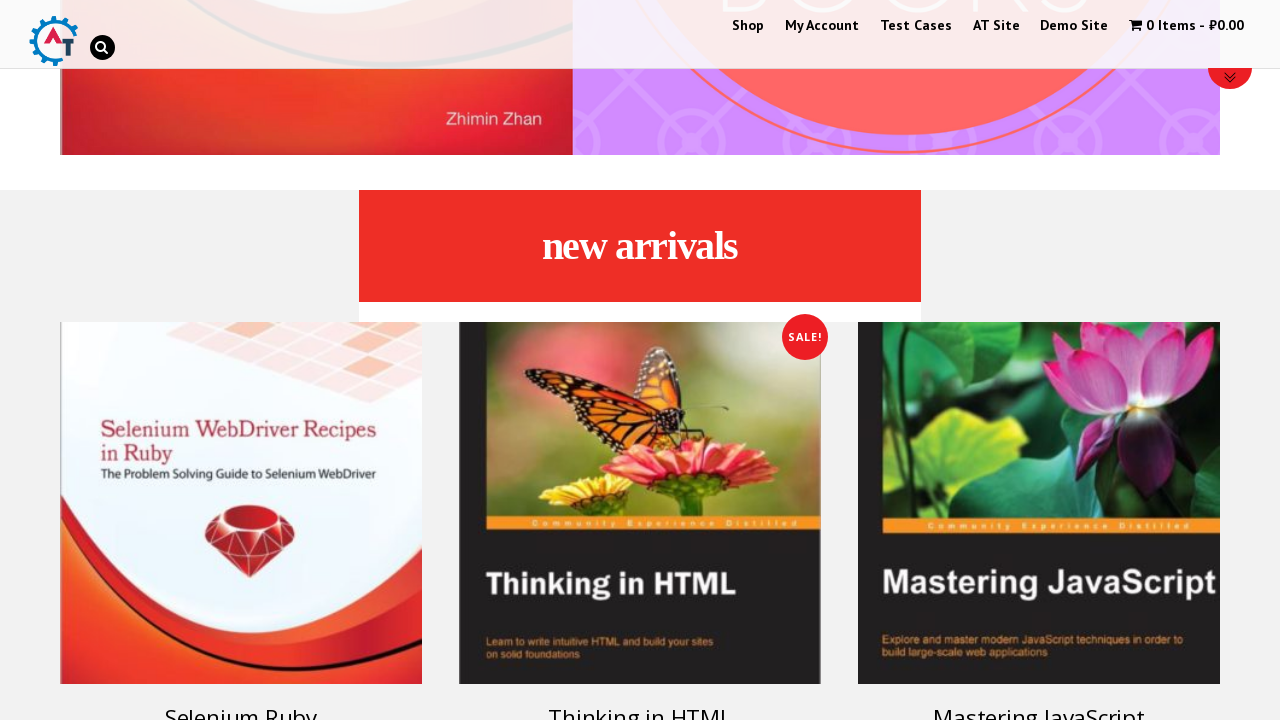

Clicked 'Read More' button for a product at (241, 458) on xpath=//div[@id='text-22-sub_row_1-0-2-0-0']//a
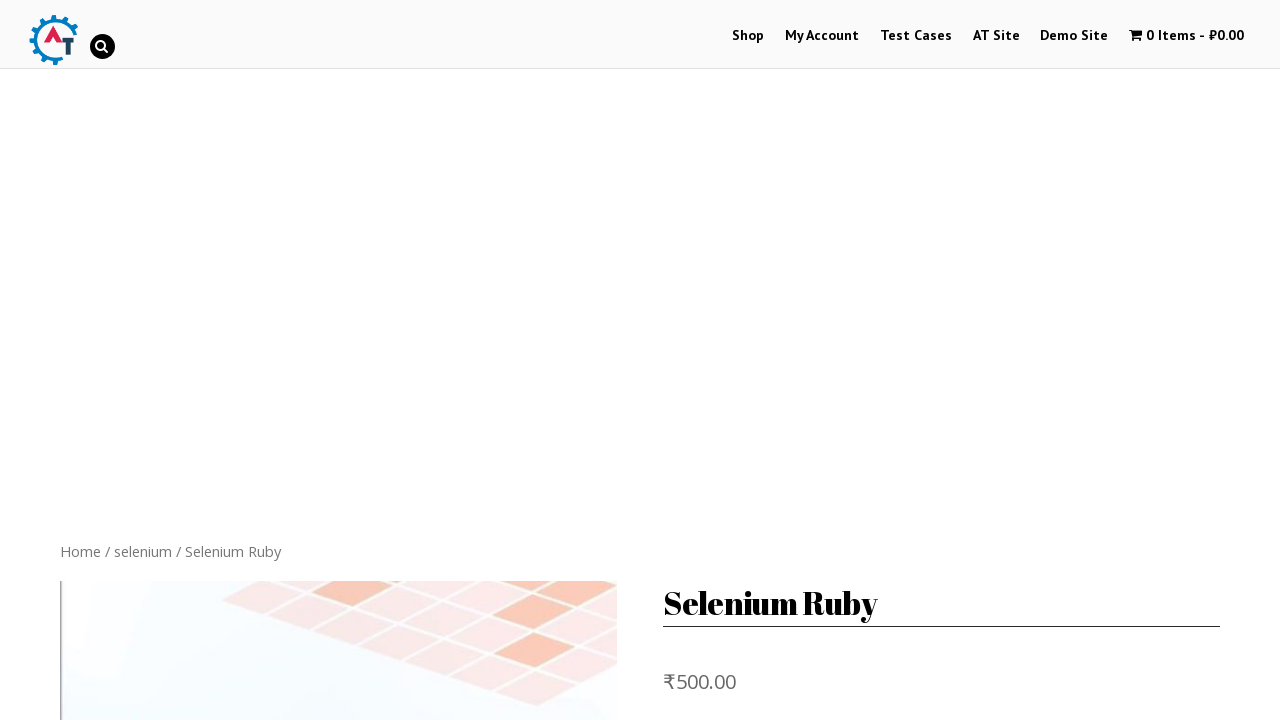

Clicked on Reviews tab at (309, 360) on xpath=//li[@class='reviews_tab']/a
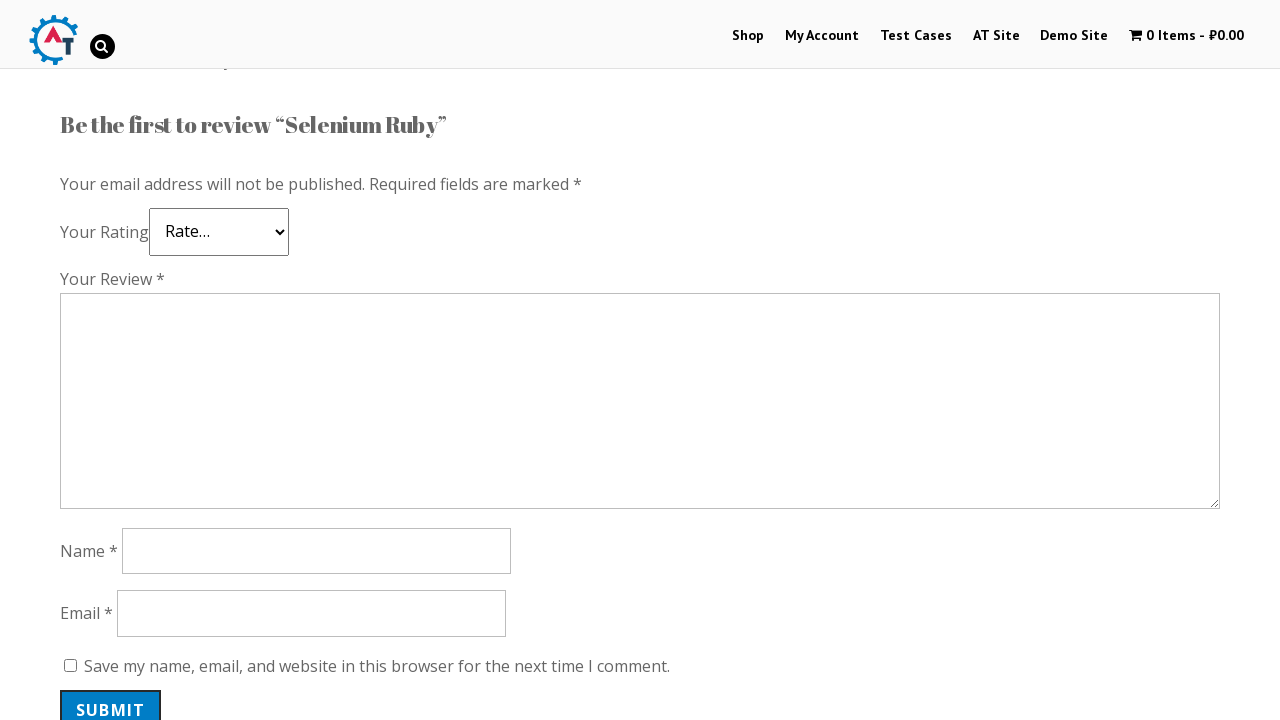

Scrolled down 400px to see review form
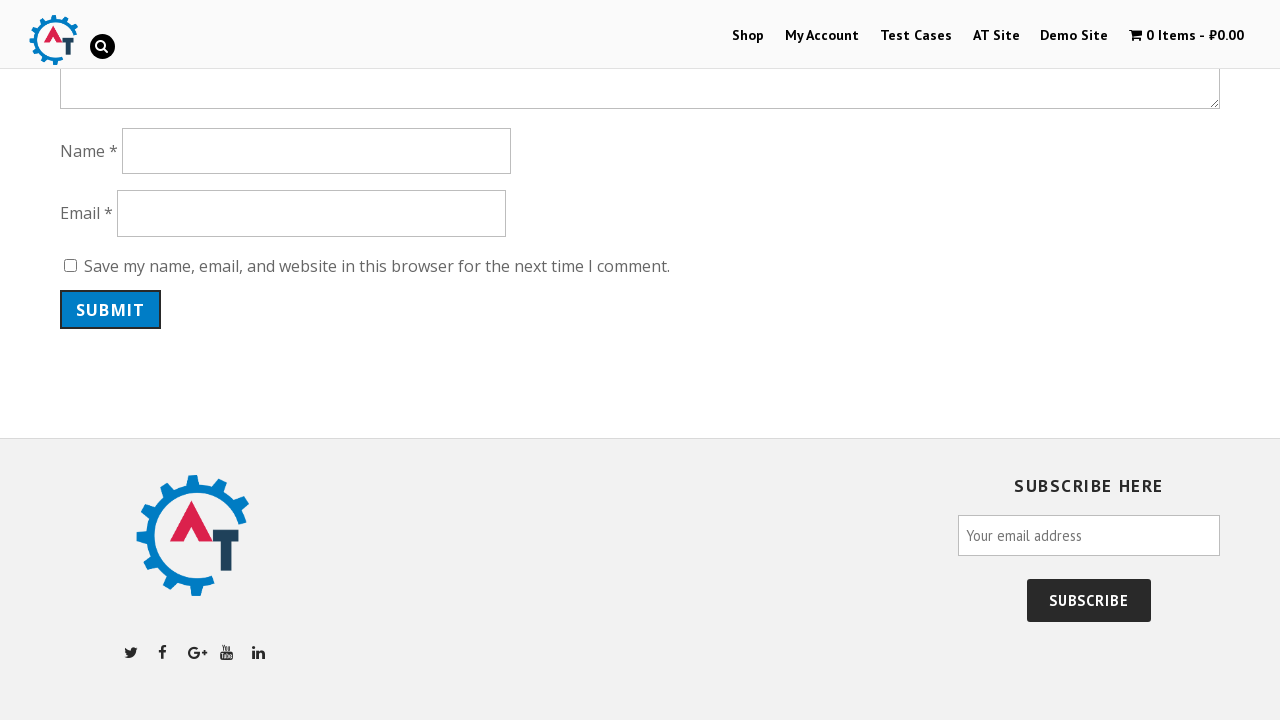

Clicked 5-star rating at (132, 244) on xpath=//p[@class='stars']//a[5]
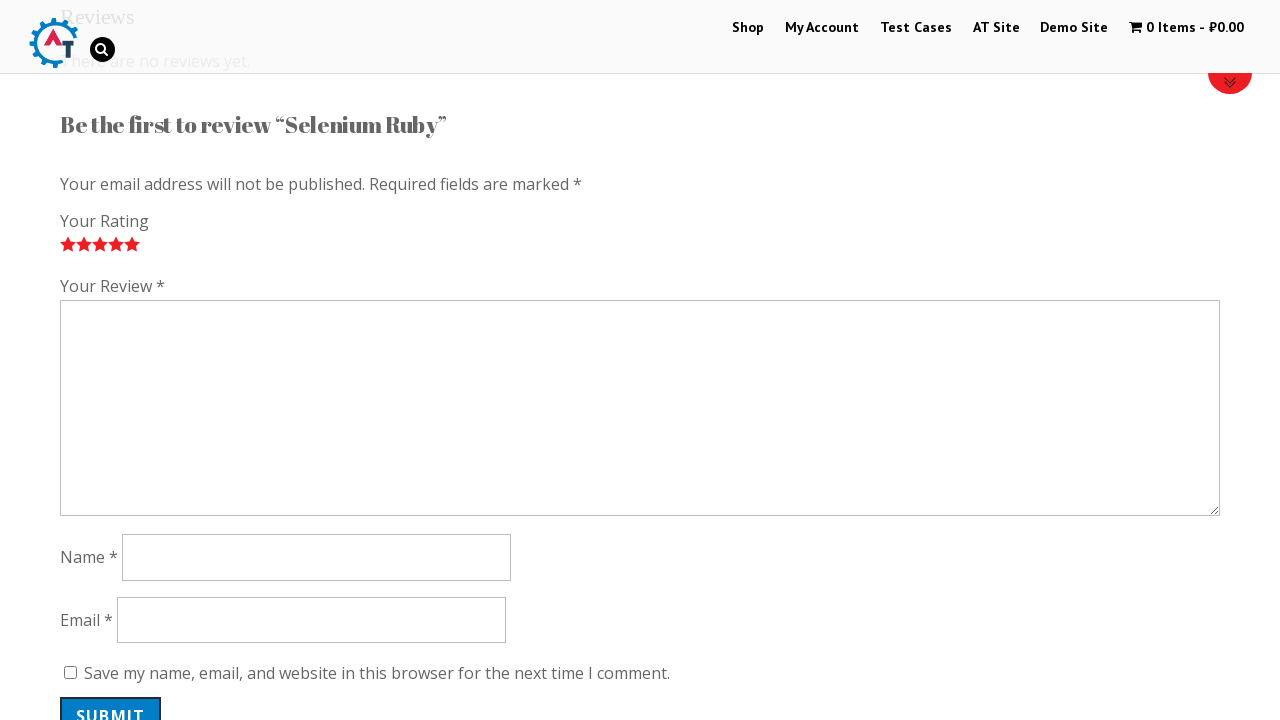

Filled in review comment field on #comment
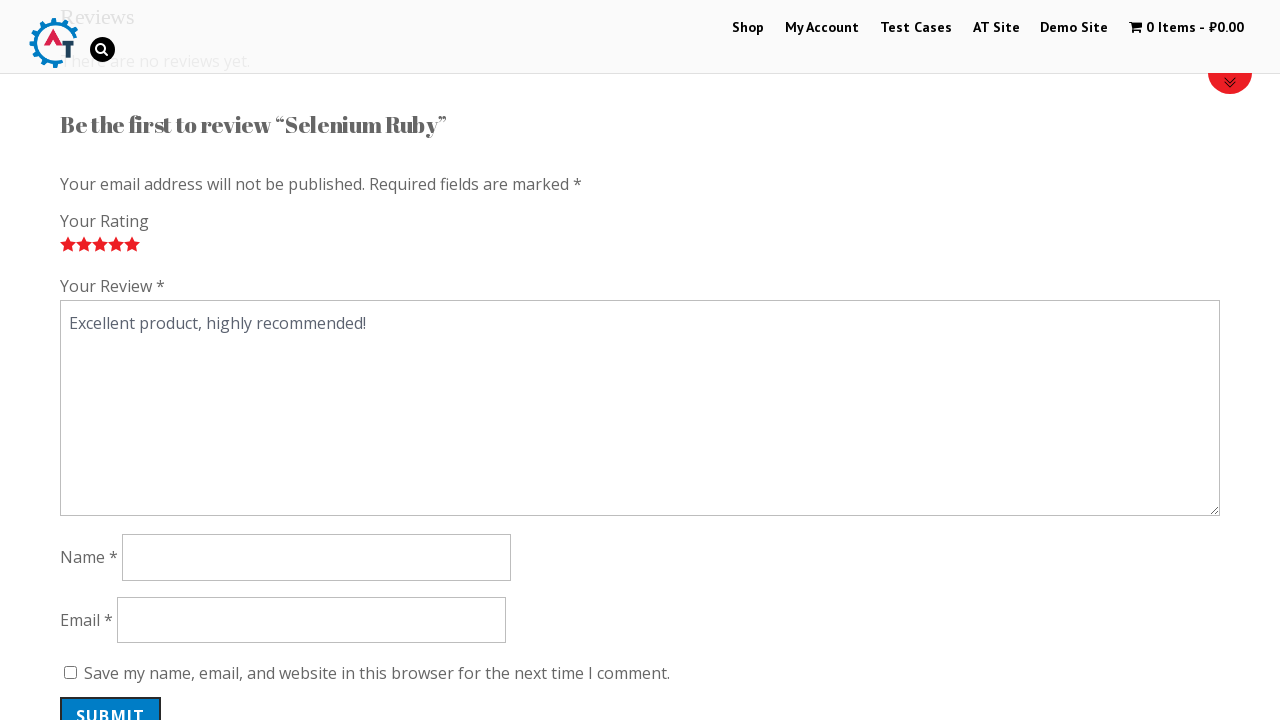

Filled in reviewer name field on #author
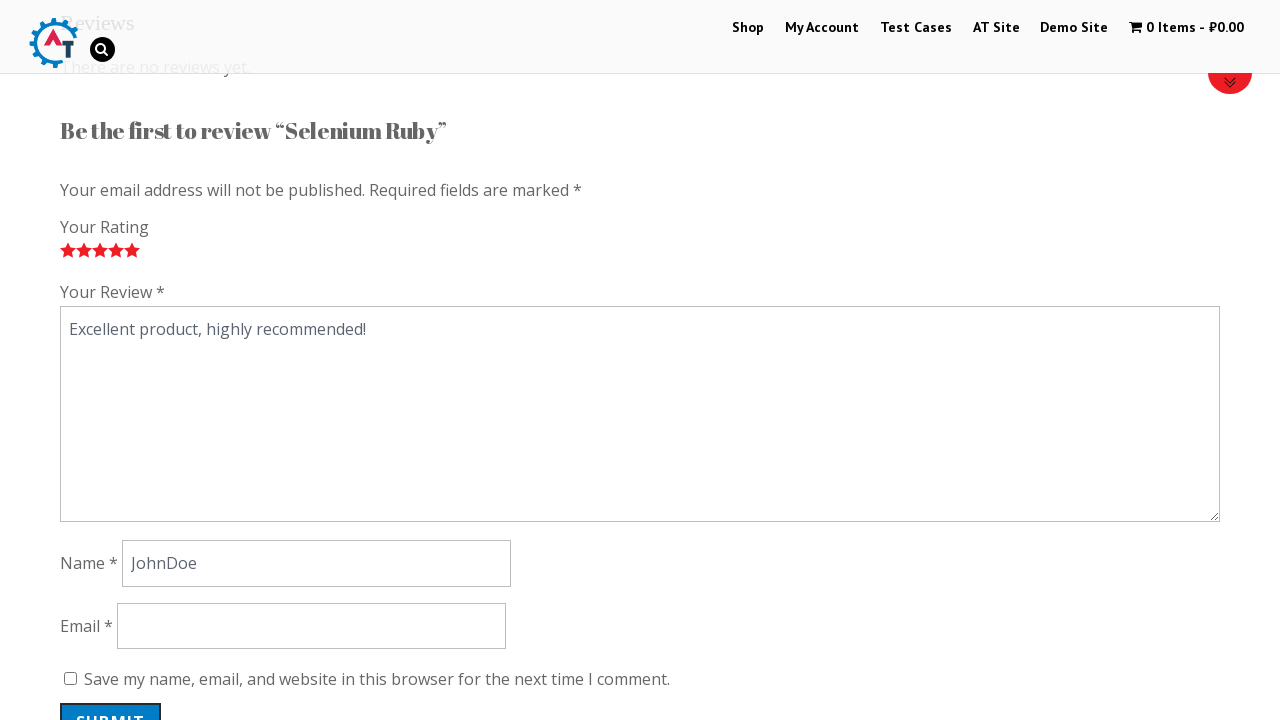

Filled in reviewer email field on #email
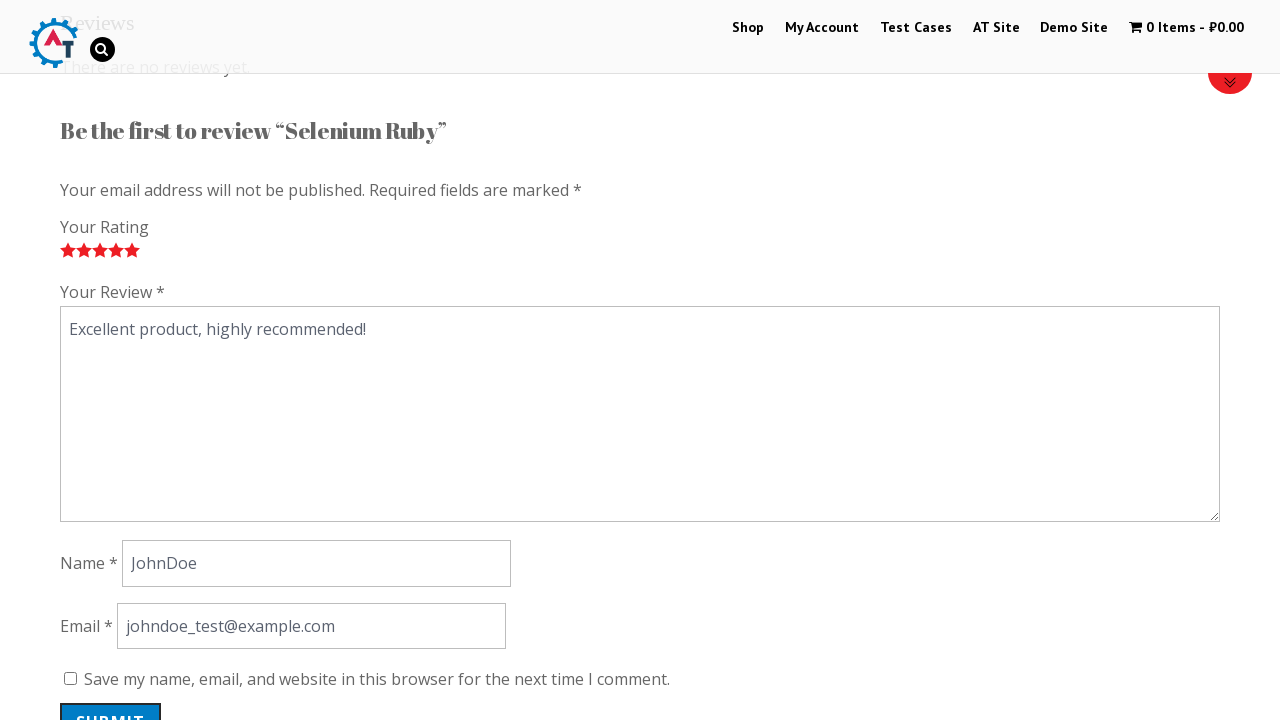

Clicked submit button to post review at (111, 700) on .submit
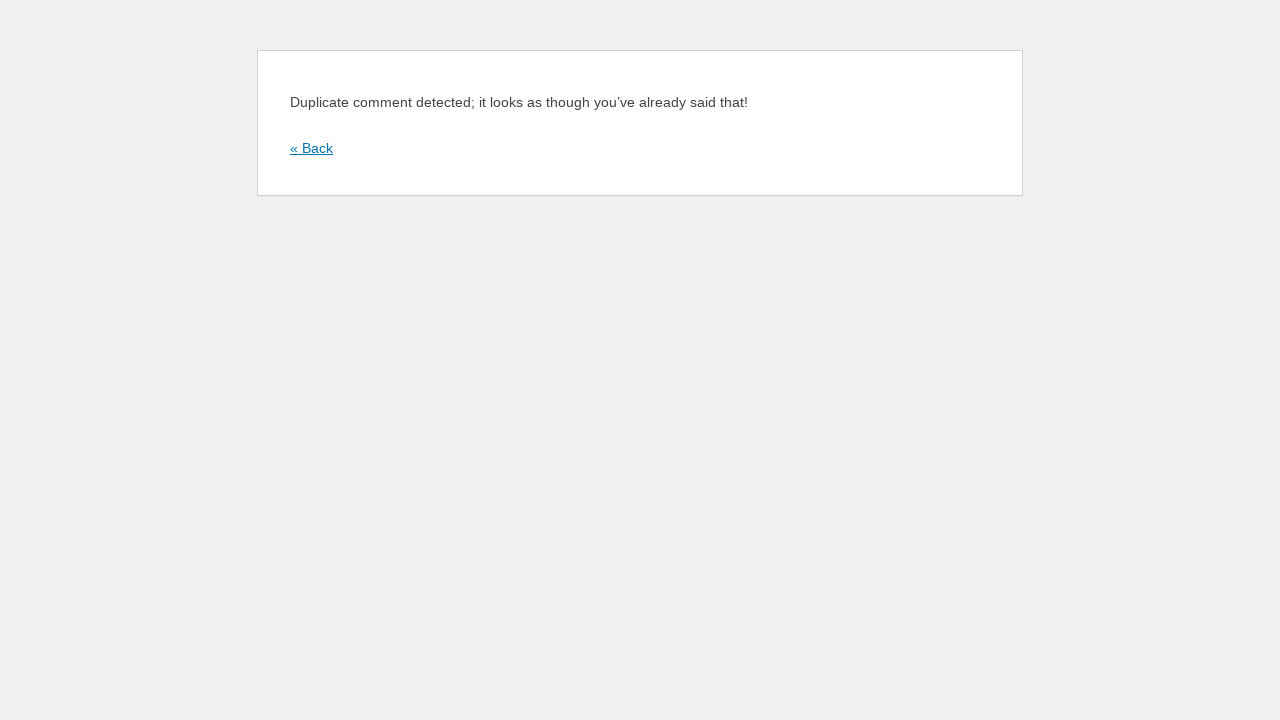

Waited 2 seconds for review submission to process
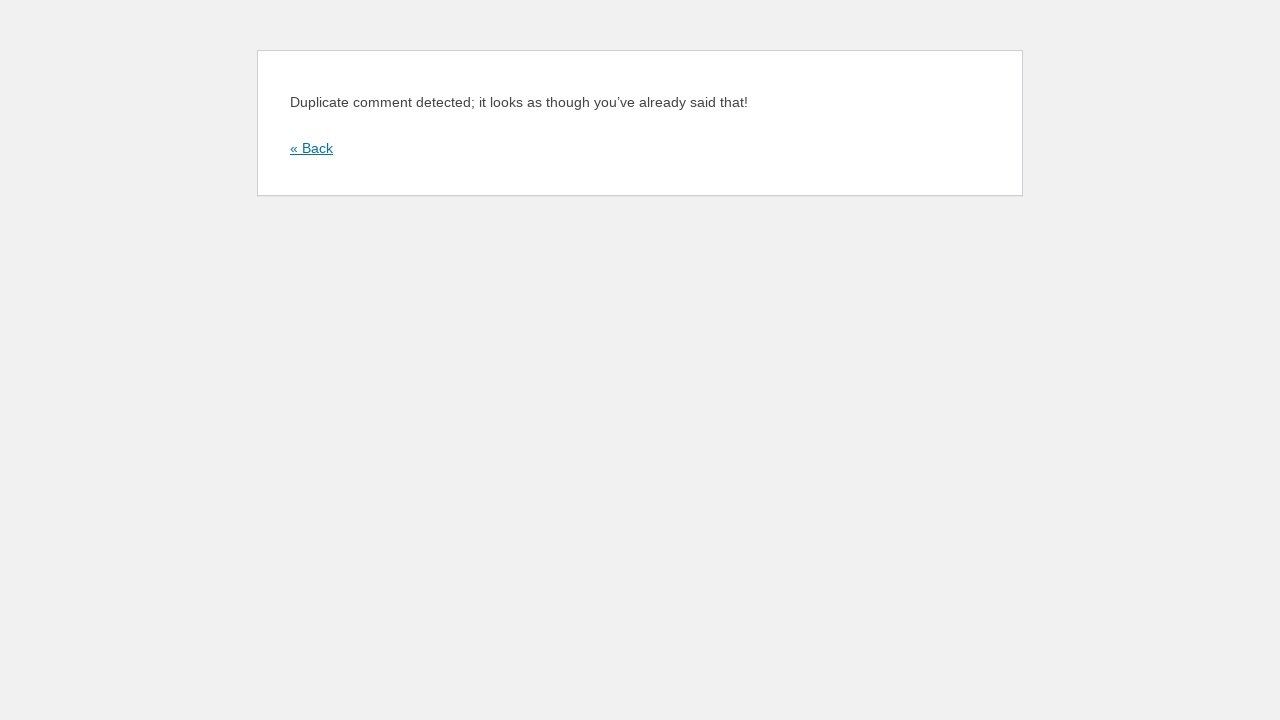

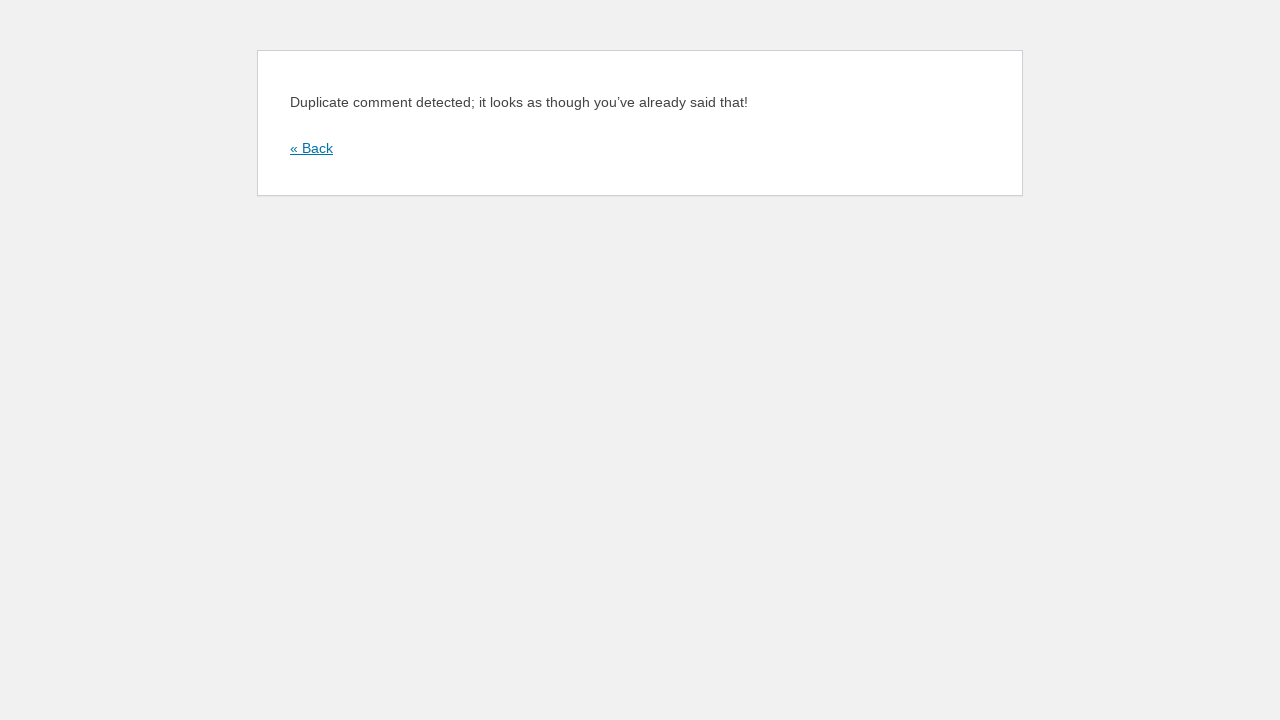